Tests popup validations including showing/hiding text elements, handling JavaScript alert dialogs, and performing mouse hover actions on a practice automation page.

Starting URL: https://rahulshettyacademy.com/AutomationPractice/

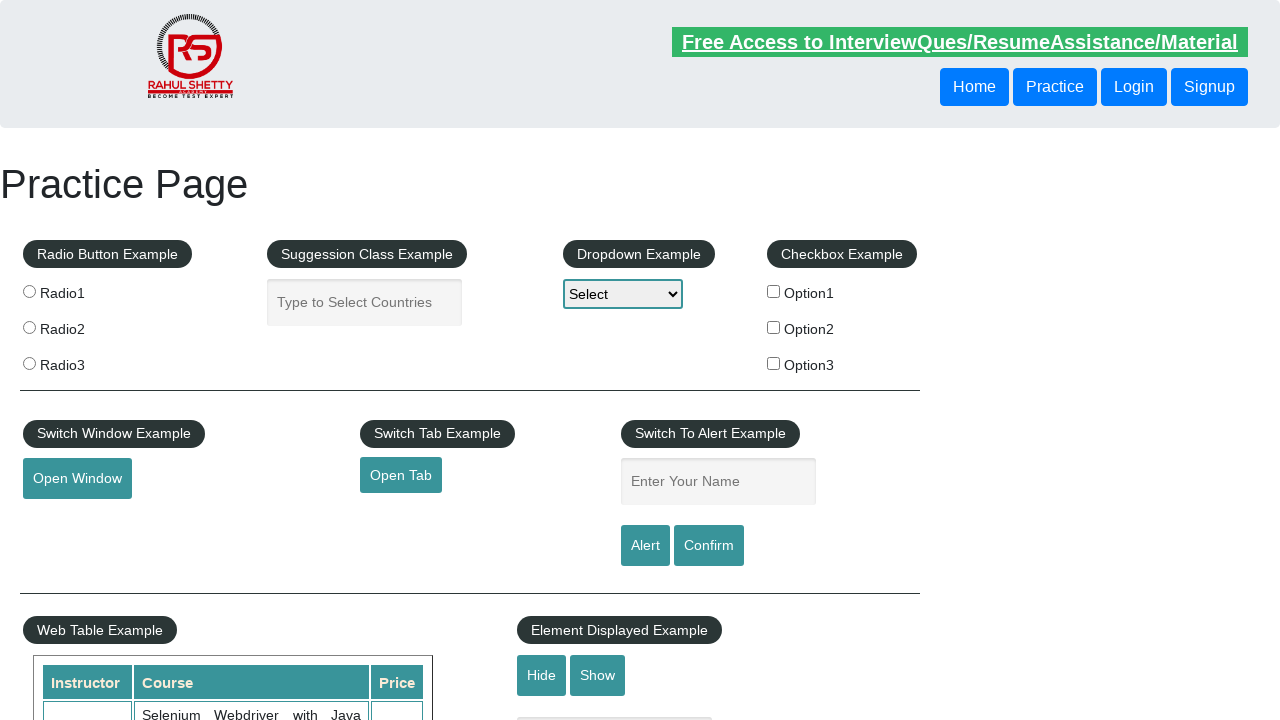

Verified that displayed text element is visible
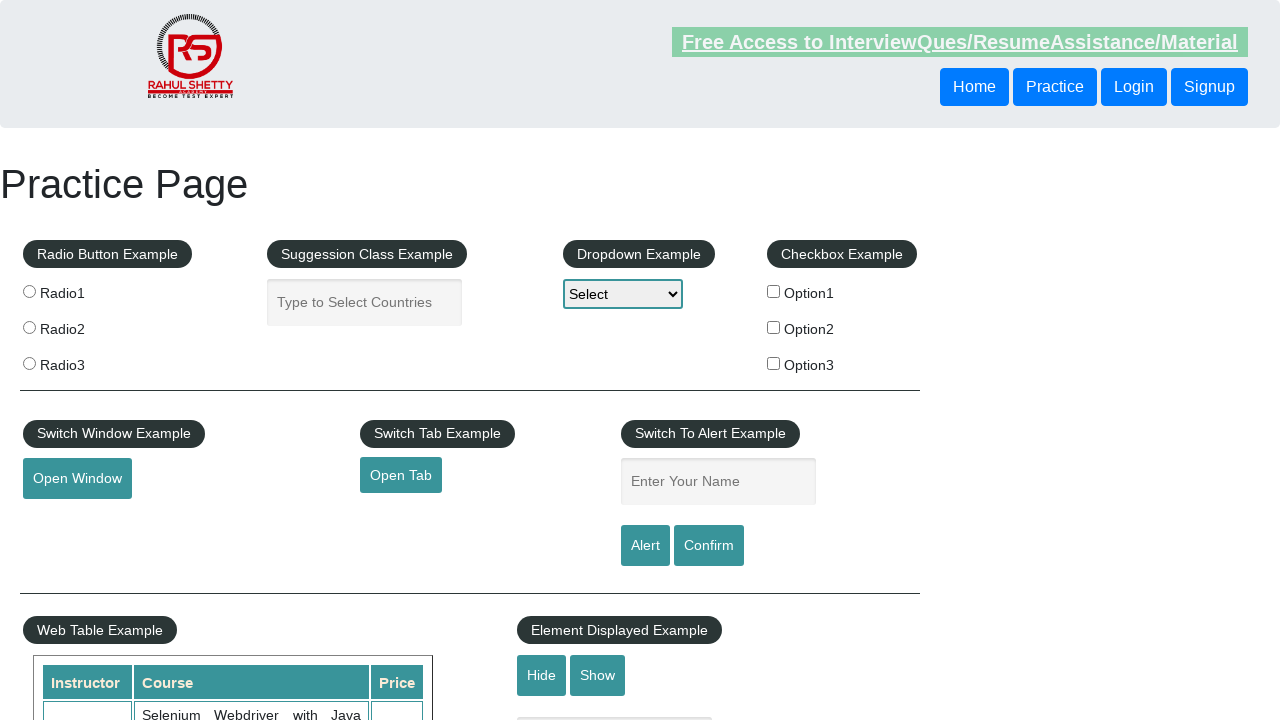

Clicked hide button to hide text box at (542, 675) on #hide-textbox
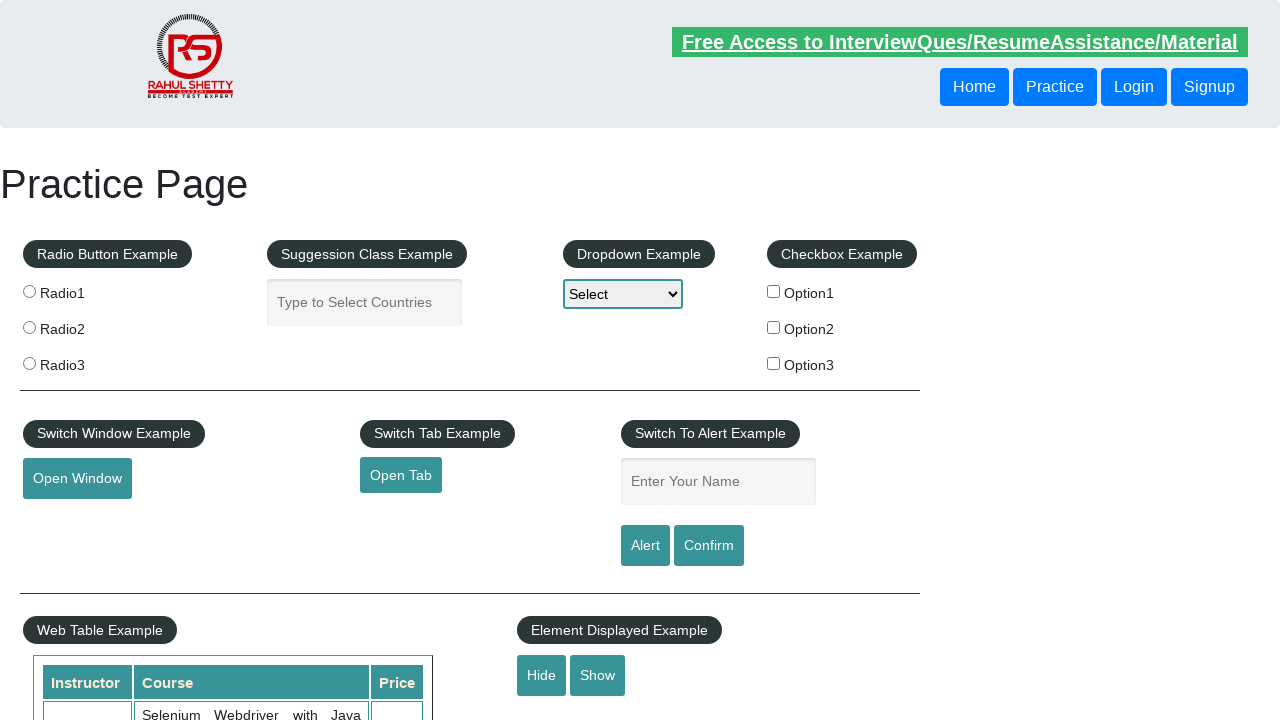

Confirmed that displayed text element is now hidden
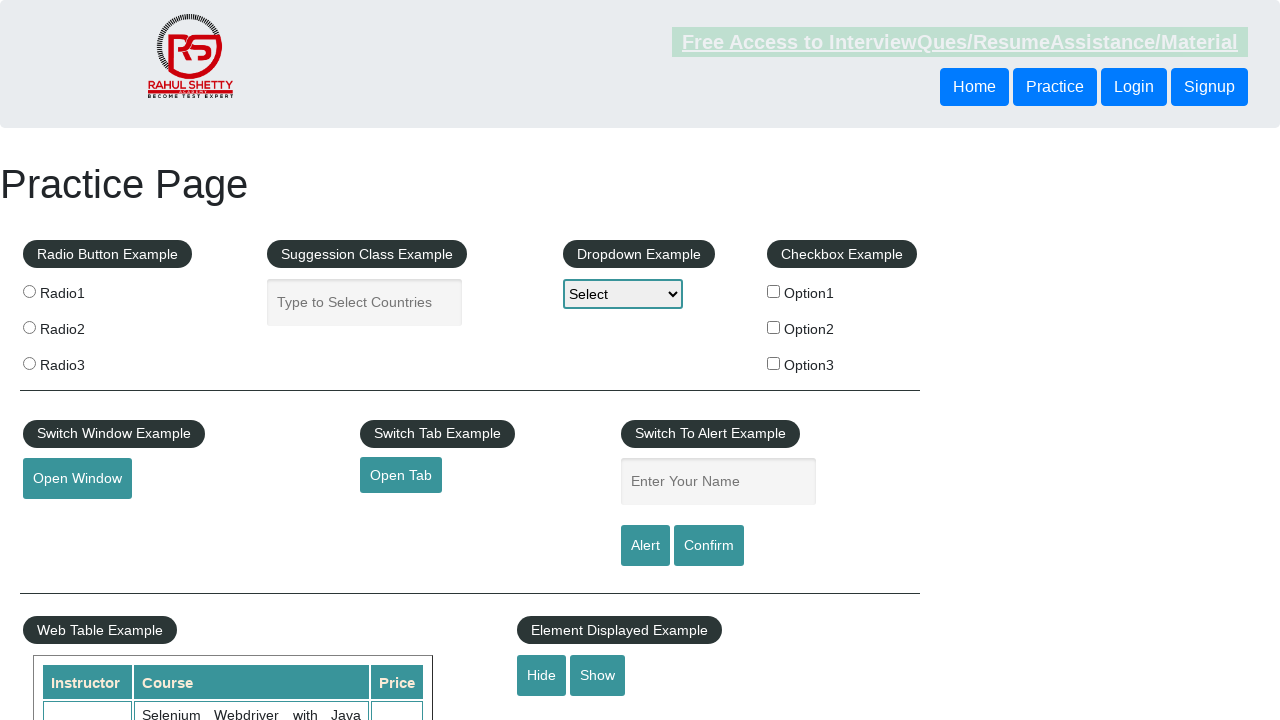

Set up dialog handler to automatically accept JavaScript alerts
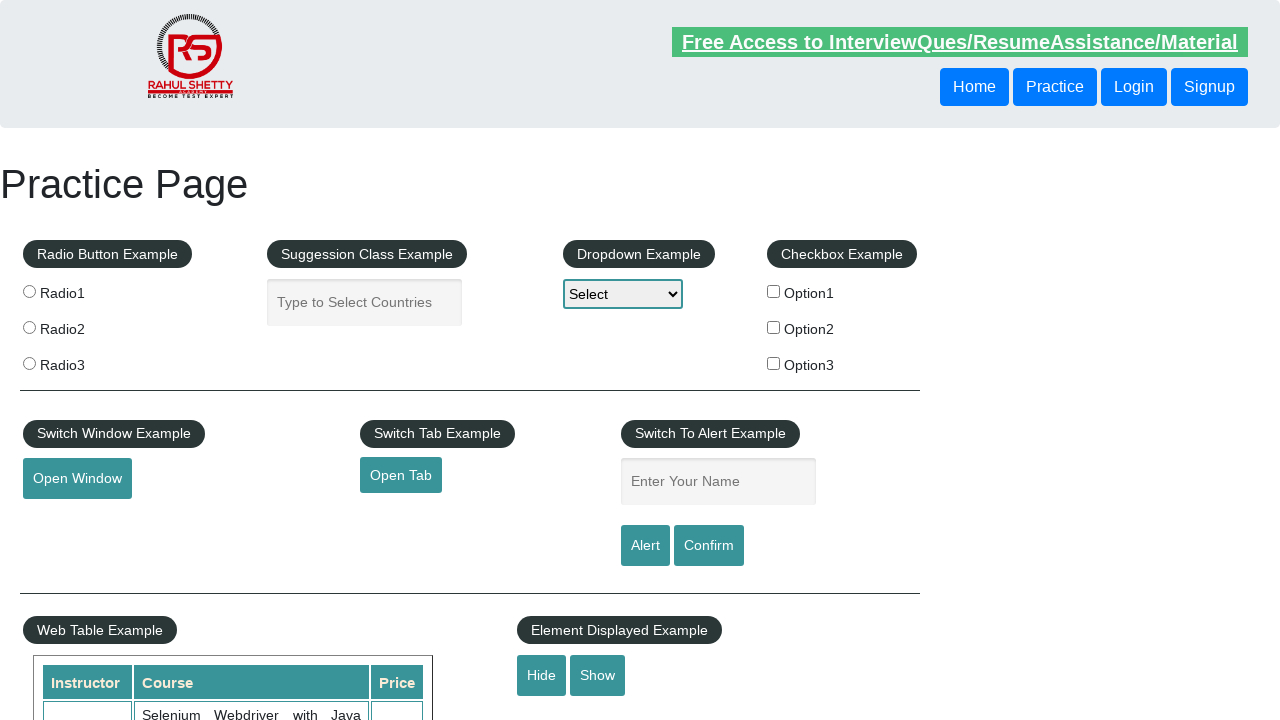

Clicked alert button to trigger JavaScript dialog at (645, 546) on #alertbtn
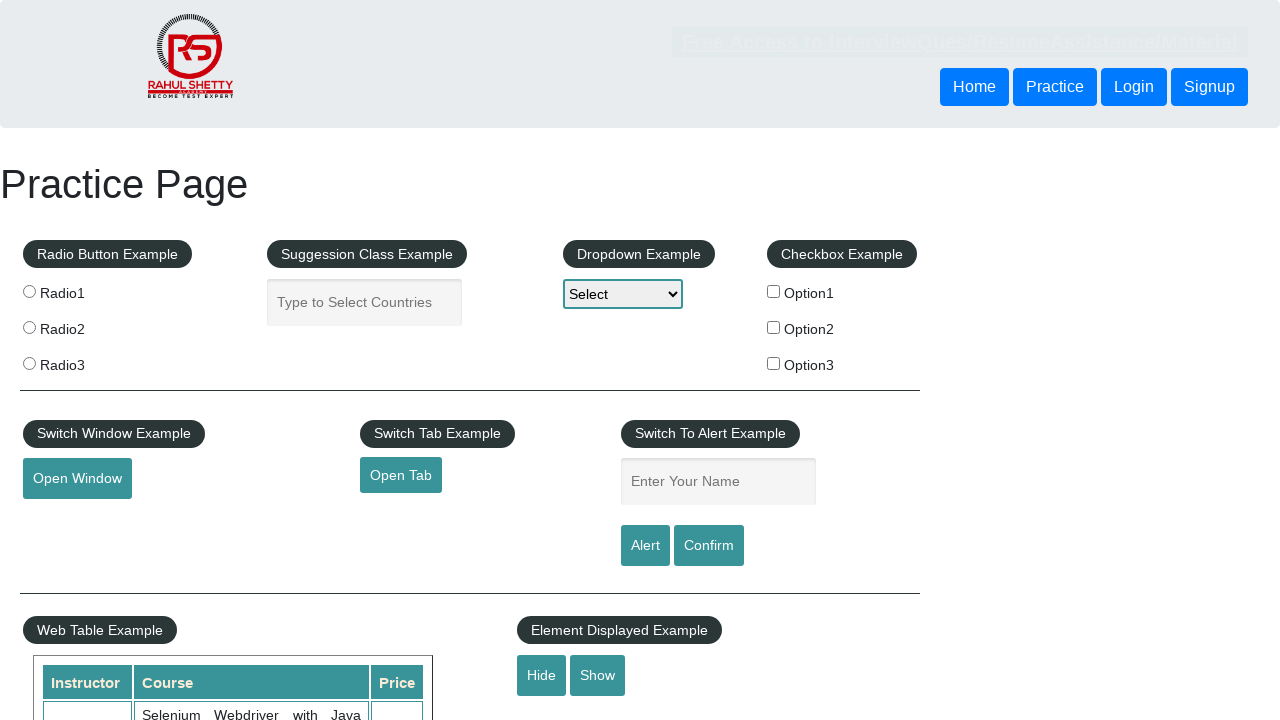

Performed mouse hover action on hover element at (83, 361) on #mousehover
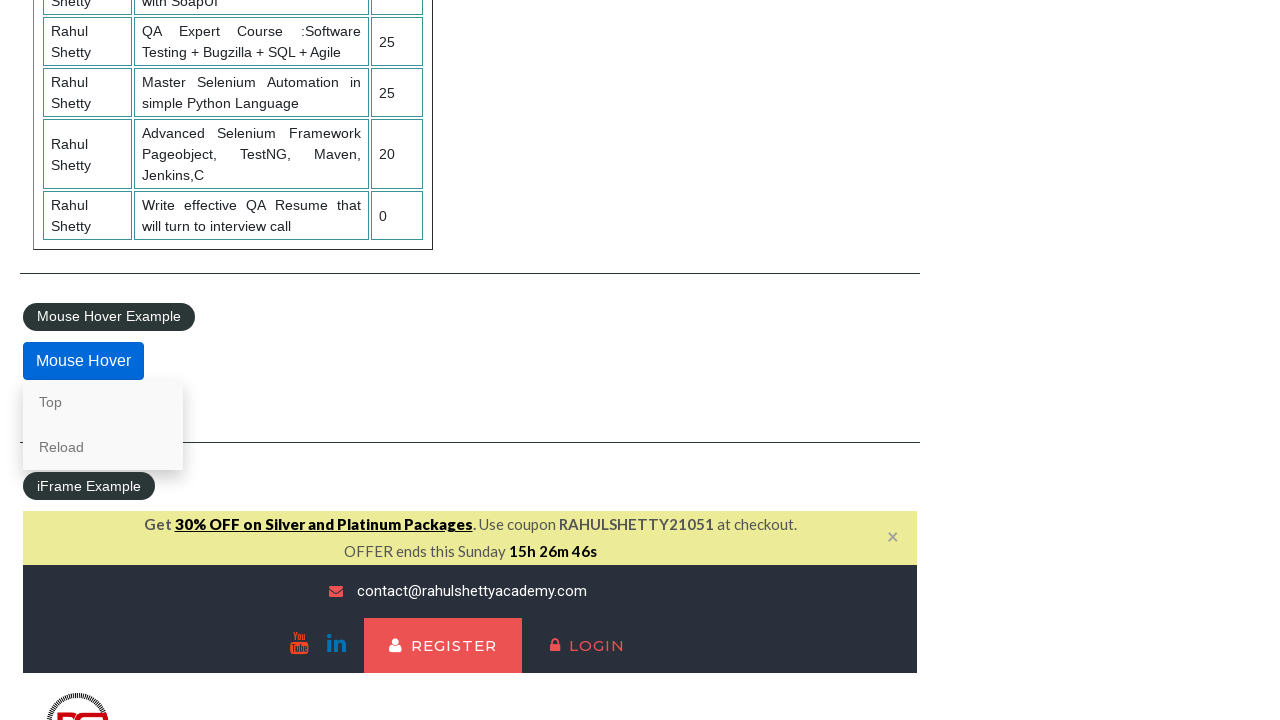

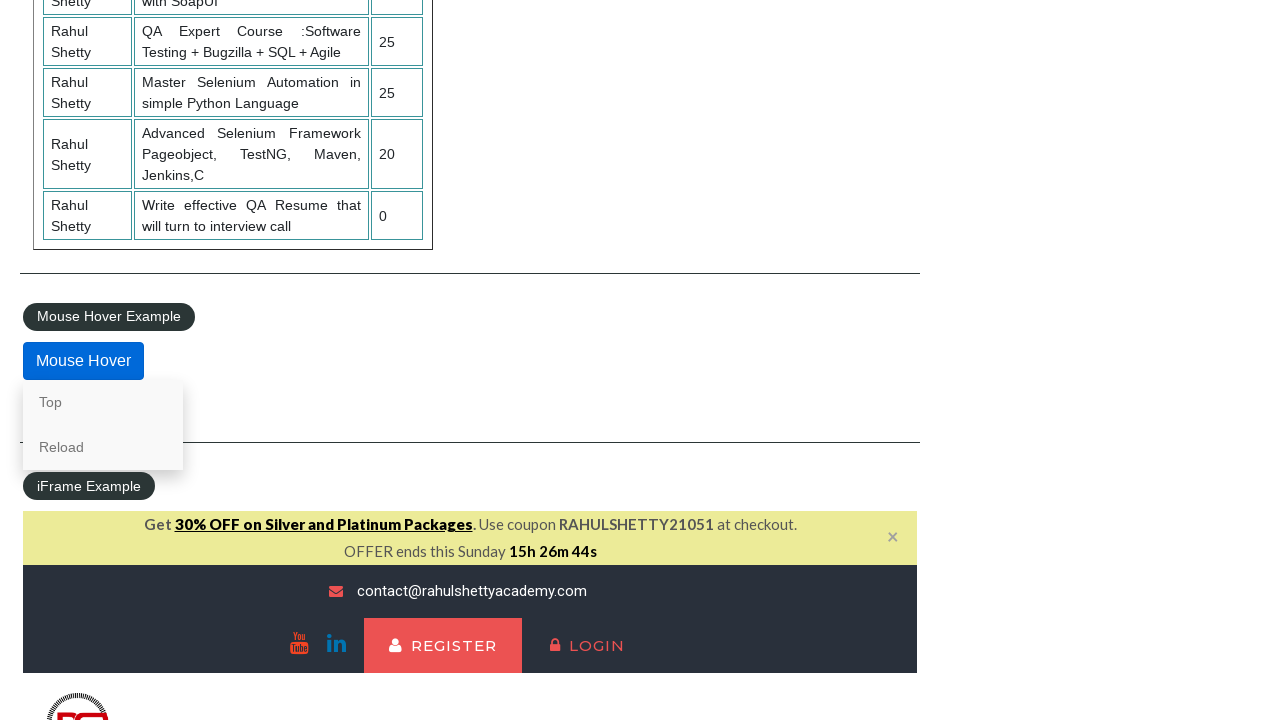